Tests a slow calculator application by setting a delay, clicking calculator buttons to perform 7+8, waiting for the result, and verifying the answer is 15

Starting URL: https://bonigarcia.dev/selenium-webdriver-java/slow-calculator.html

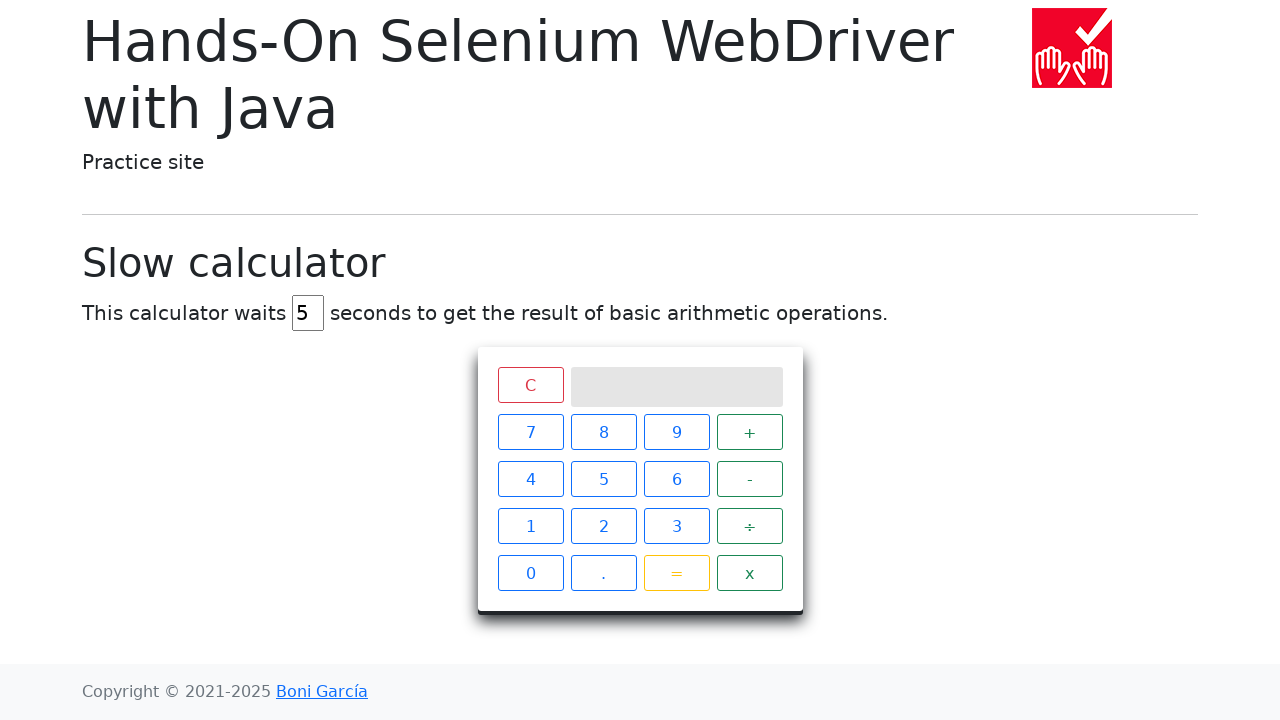

Cleared the delay field on #delay
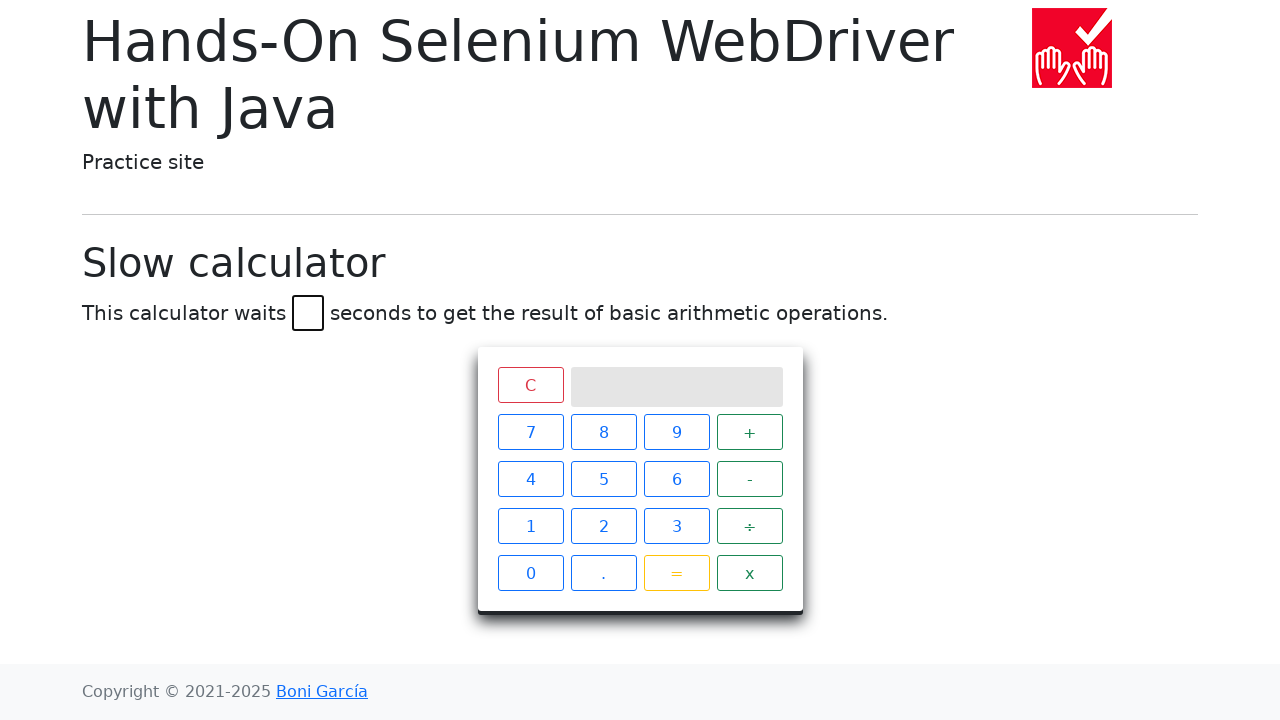

Set delay to 45 seconds on #delay
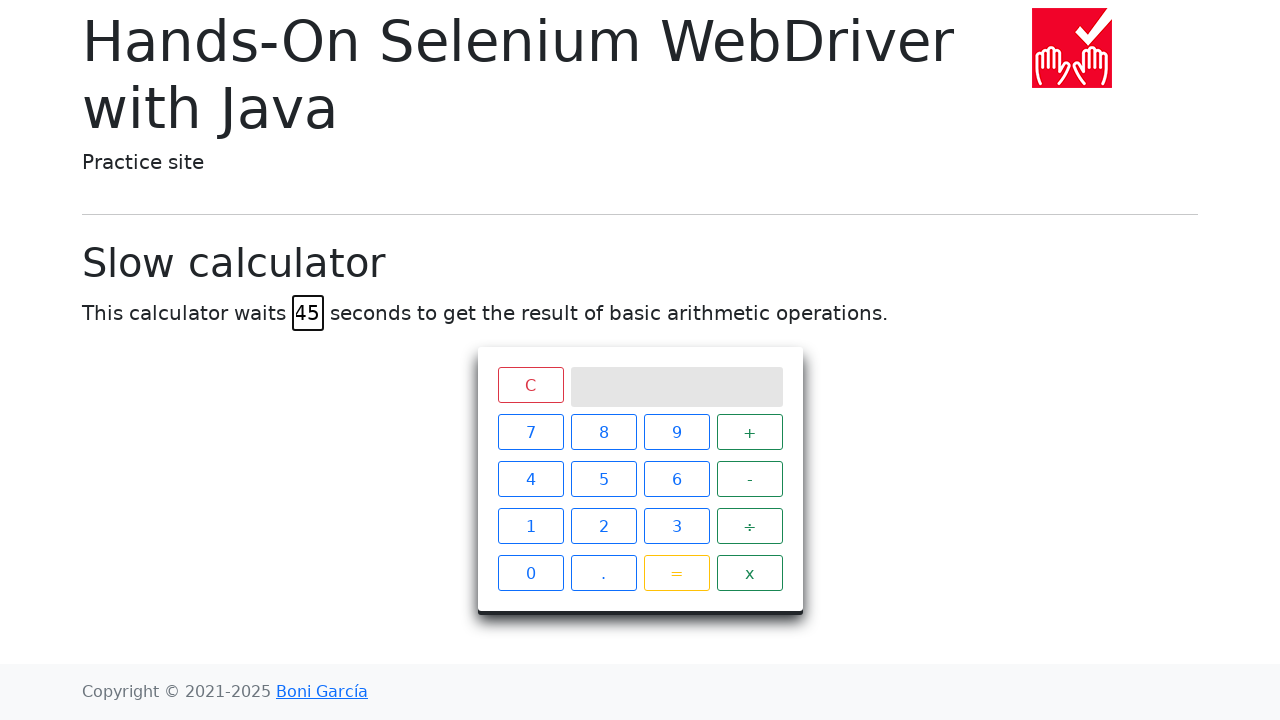

Clicked calculator button '7' at (530, 432) on xpath=//*[text()='7']
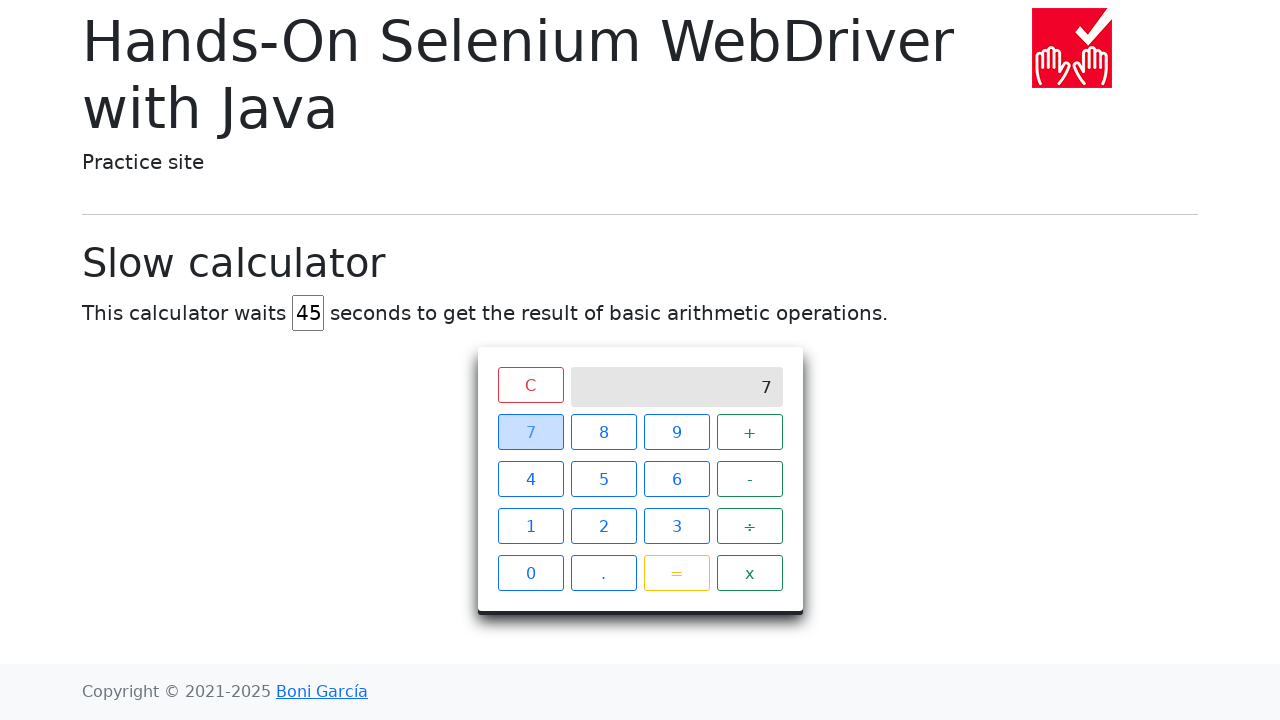

Clicked calculator button '+' at (750, 432) on xpath=//*[text()='+']
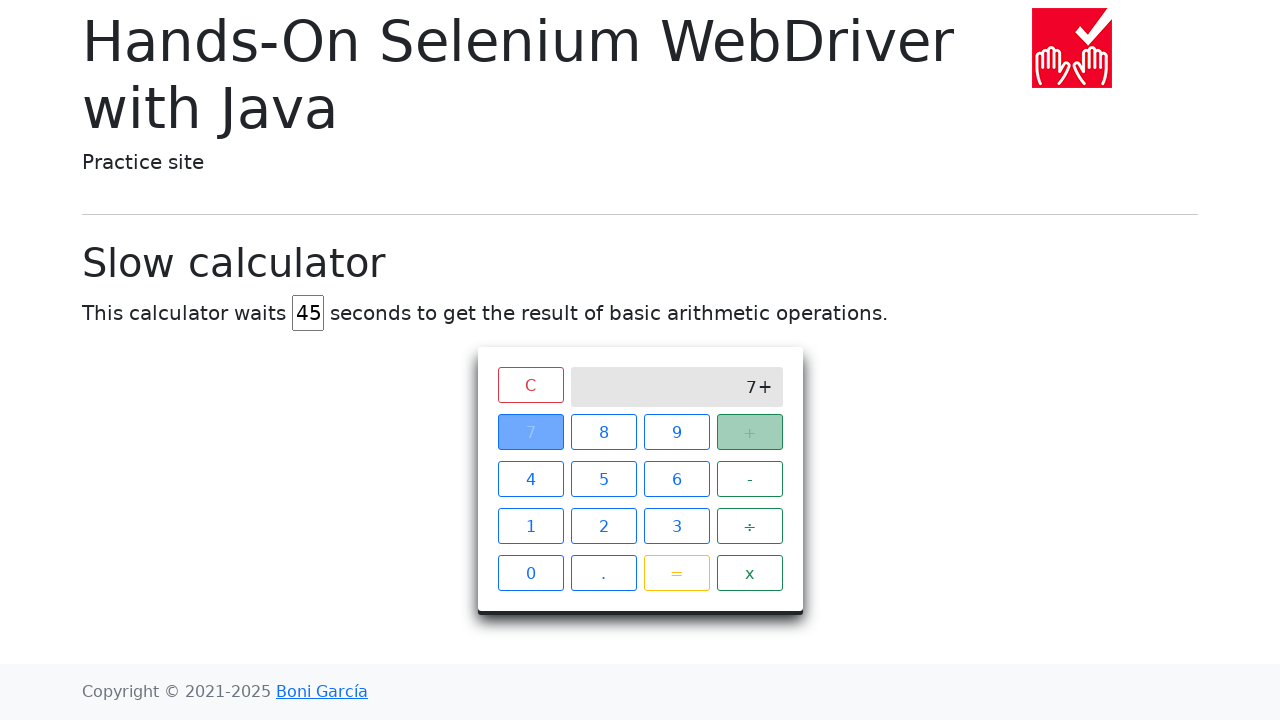

Clicked calculator button '8' at (604, 432) on xpath=//*[text()='8']
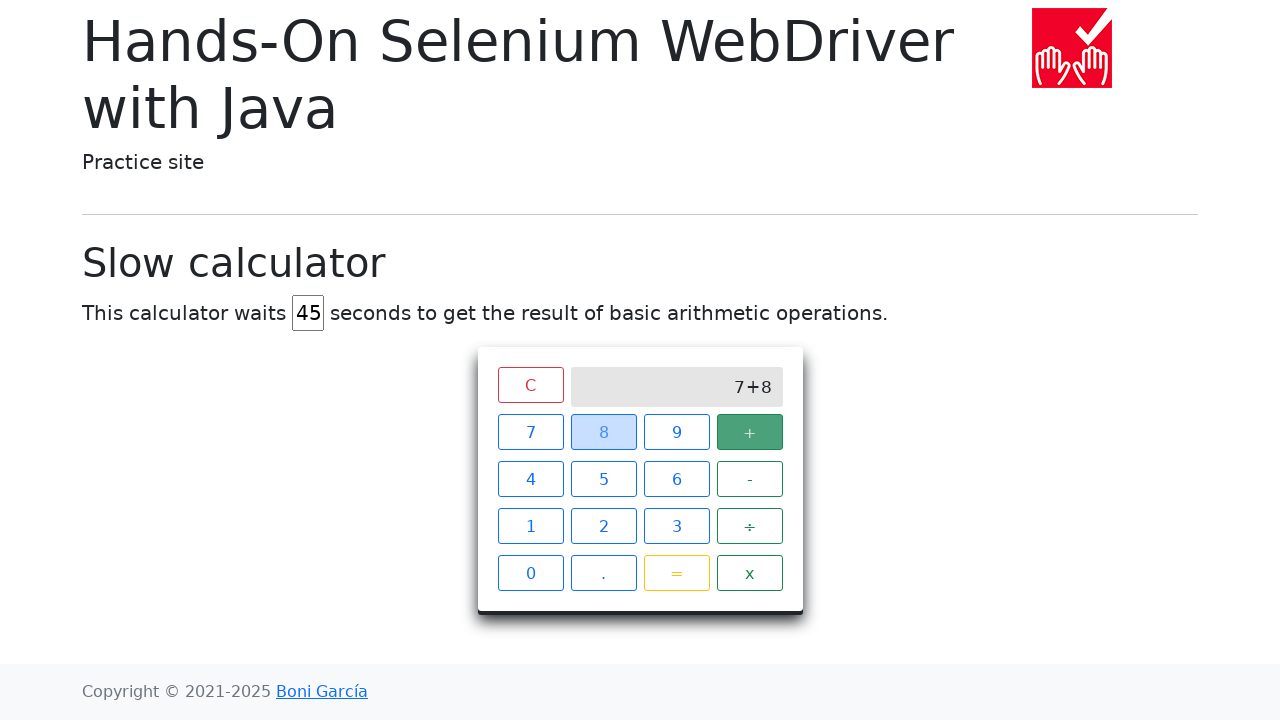

Clicked calculator button '=' at (676, 573) on xpath=//*[text()='=']
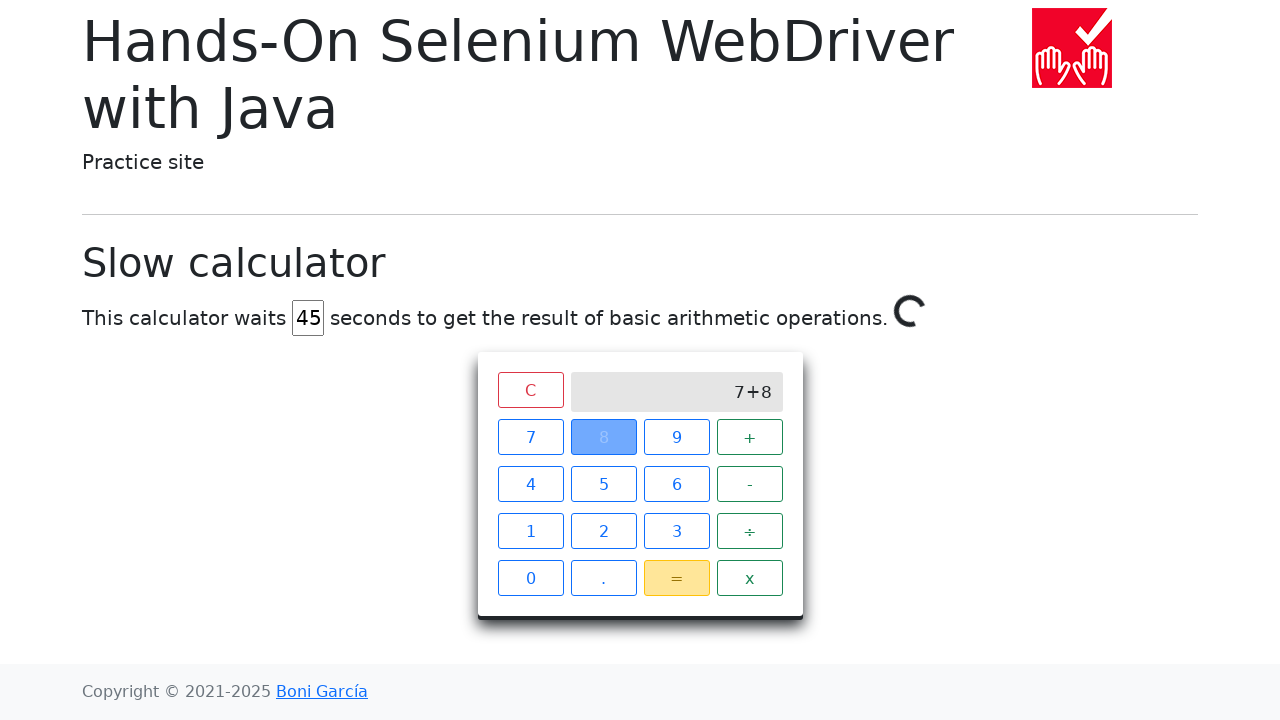

Verified calculator result is 15
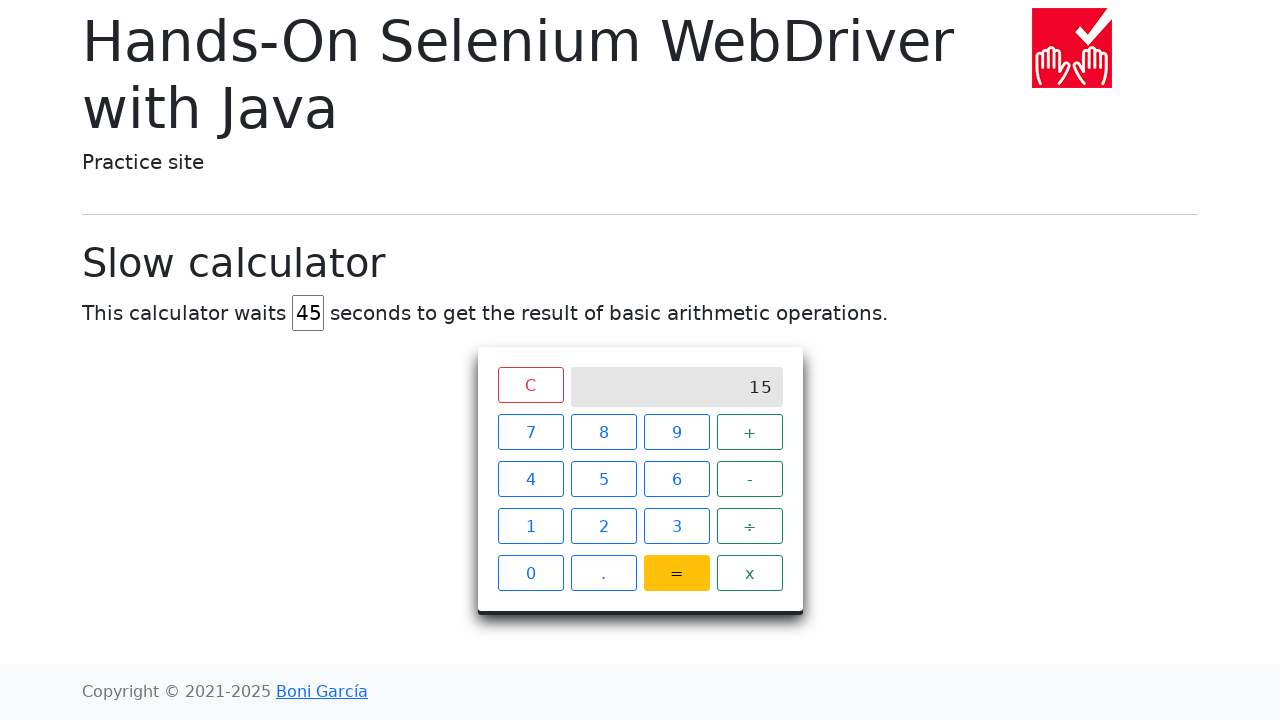

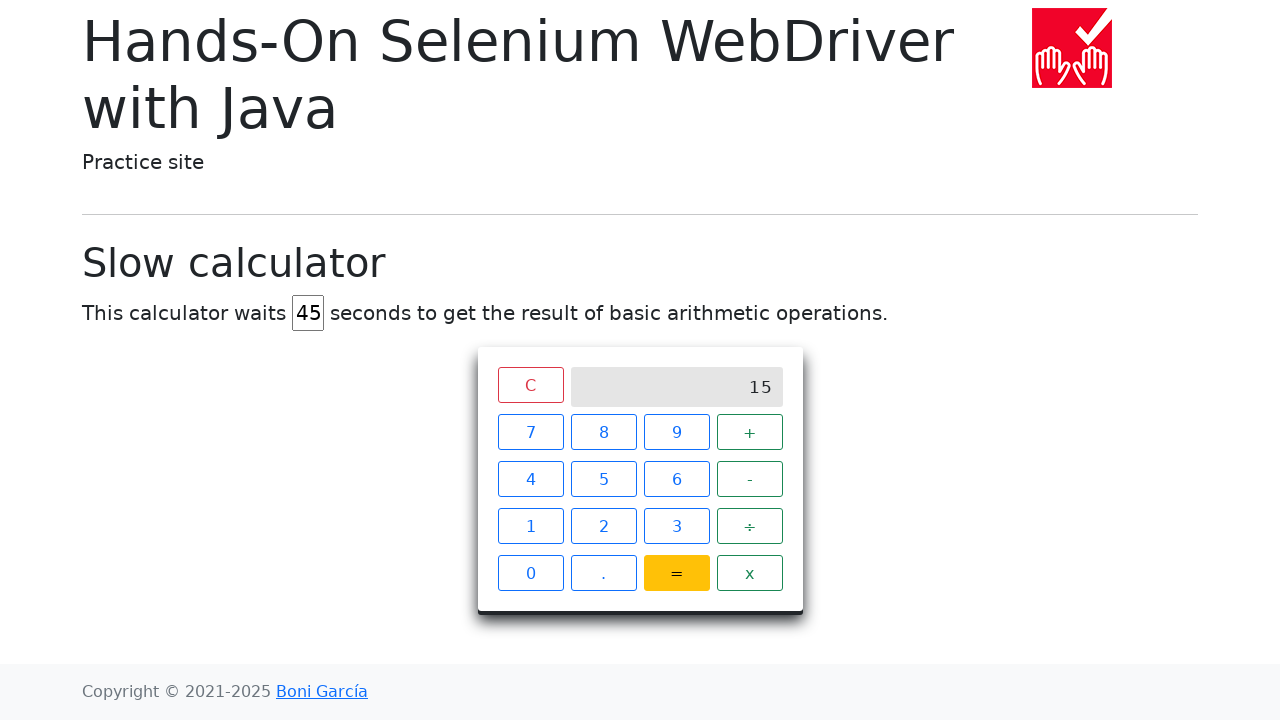